Tests a text box form by filling in a username and email, then scrolling down and clicking the submit button

Starting URL: https://demoqa.com/text-box

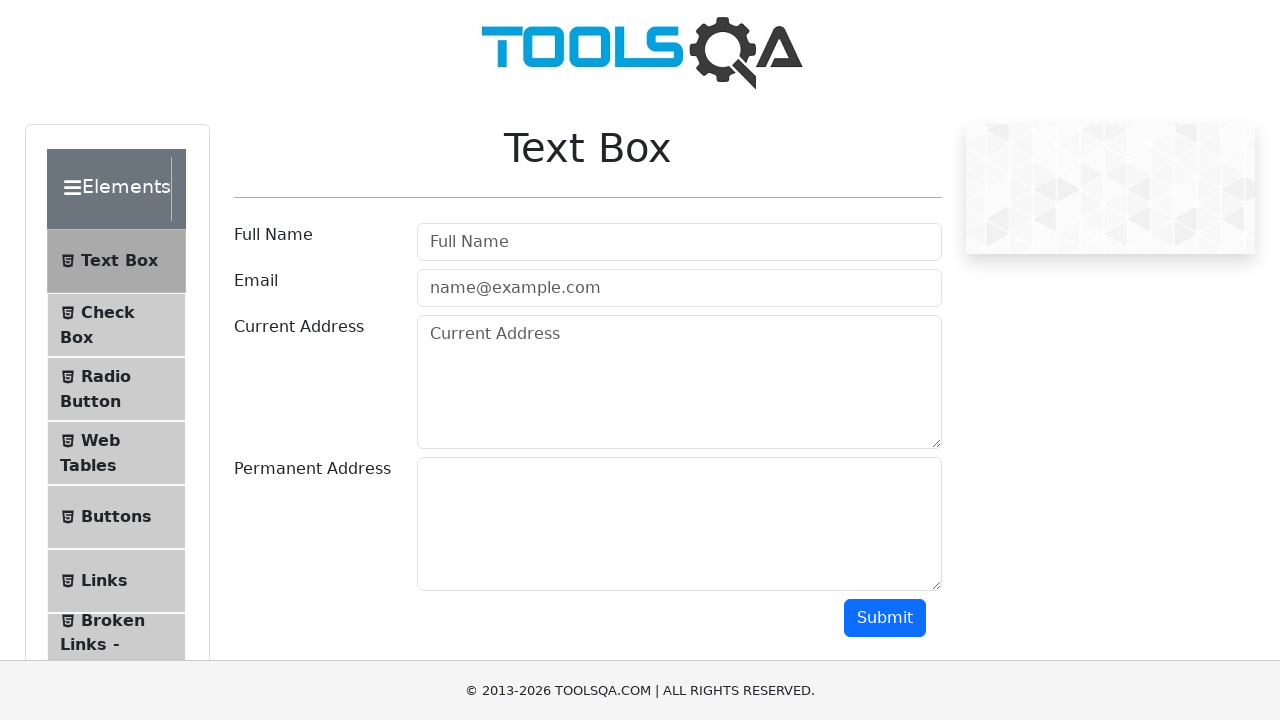

Filled username field with 'Fede' on #userName
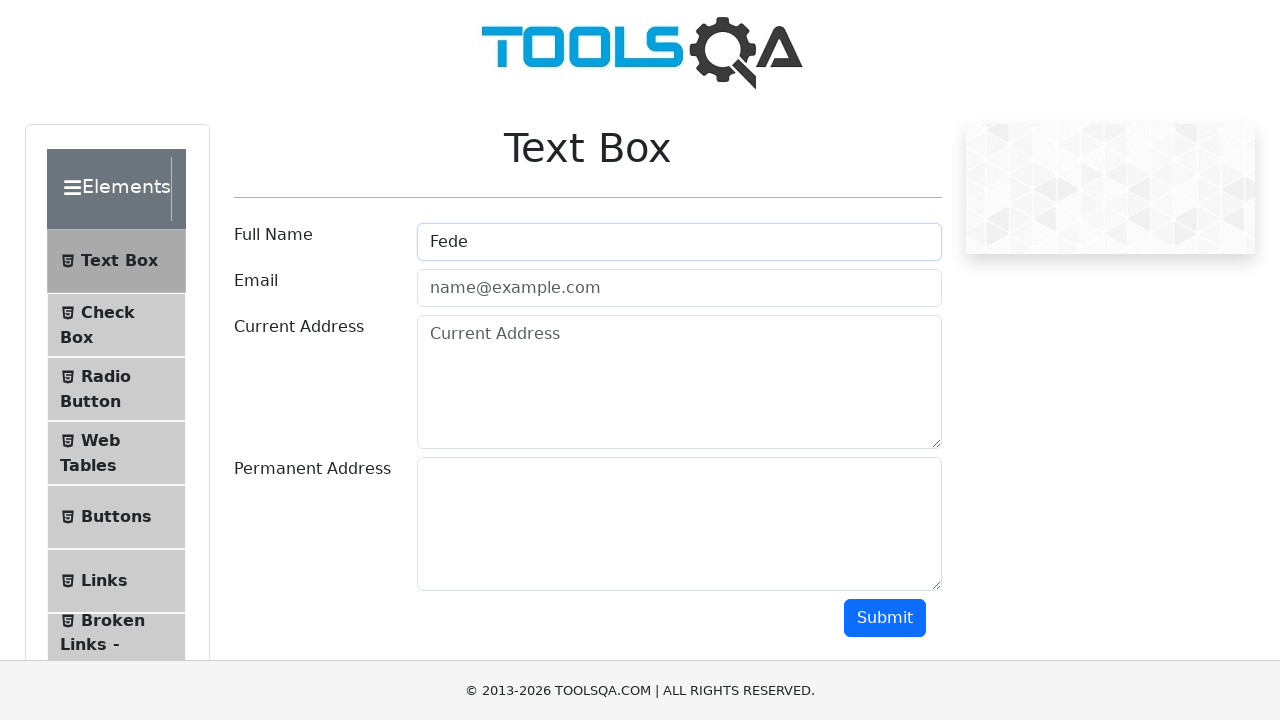

Filled email field with 'fede@mail.com' on #userEmail
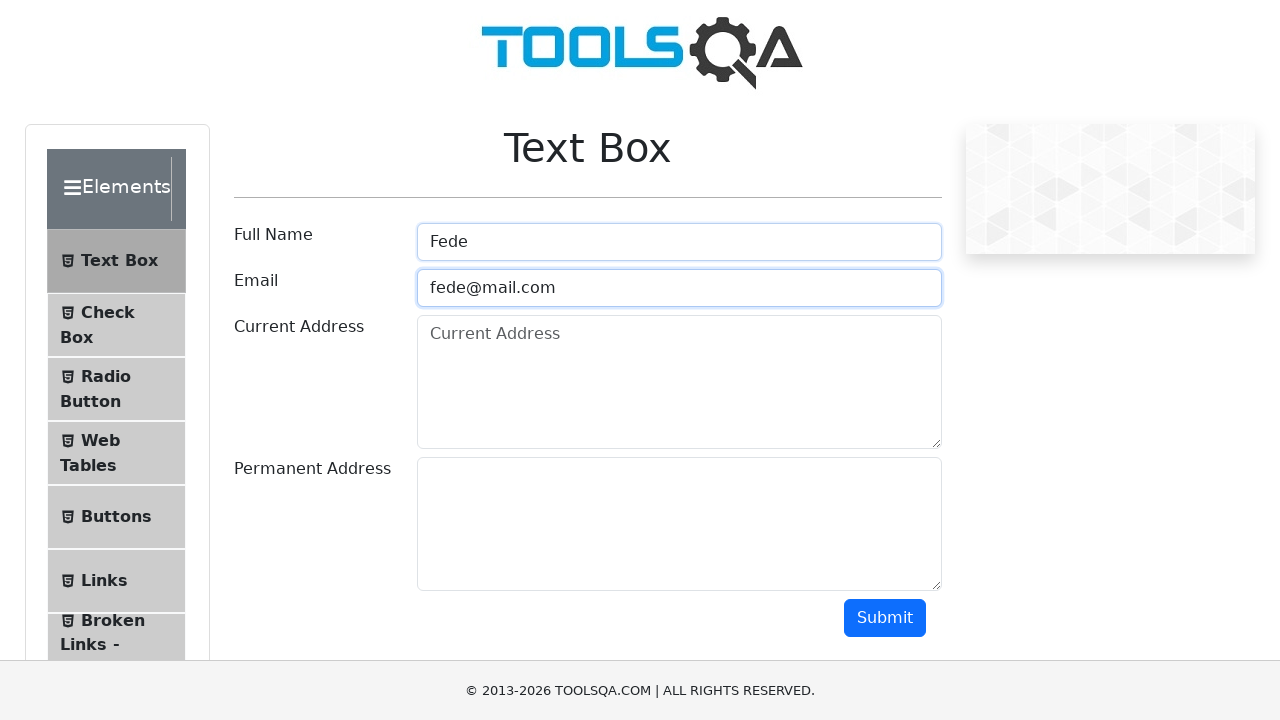

Scrolled down to reveal submit button
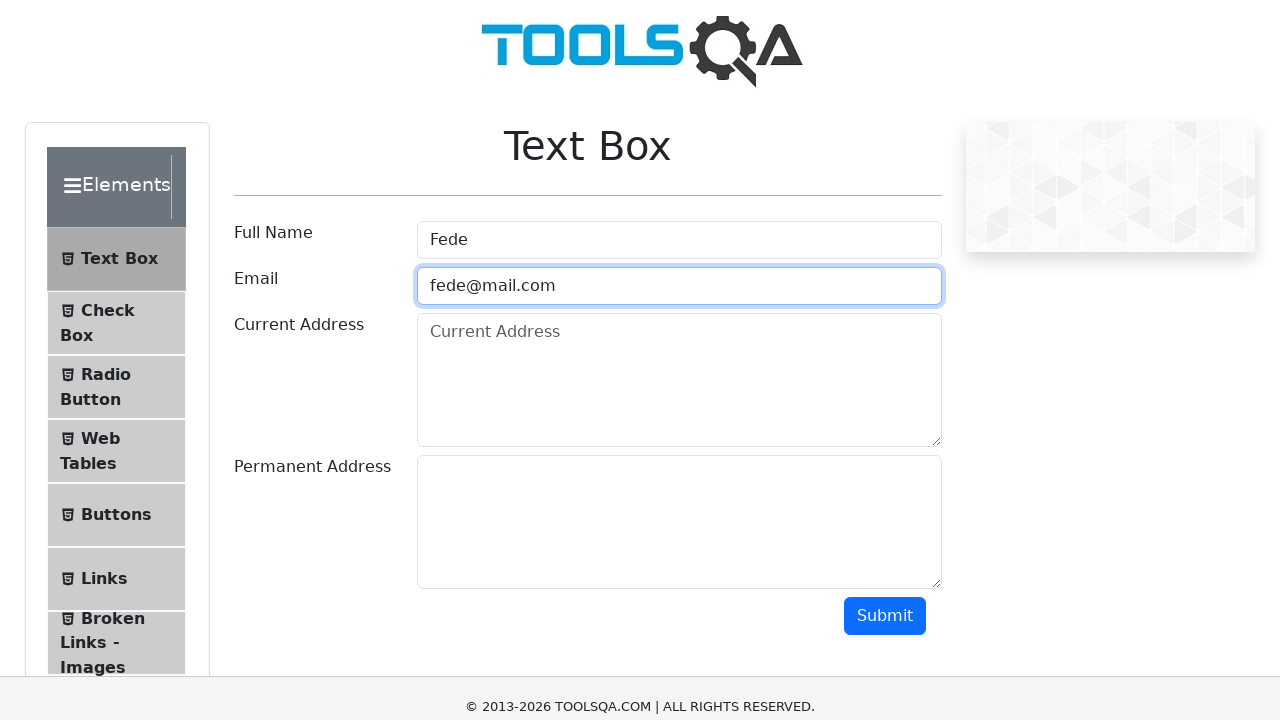

Clicked the submit button at (885, 118) on #submit
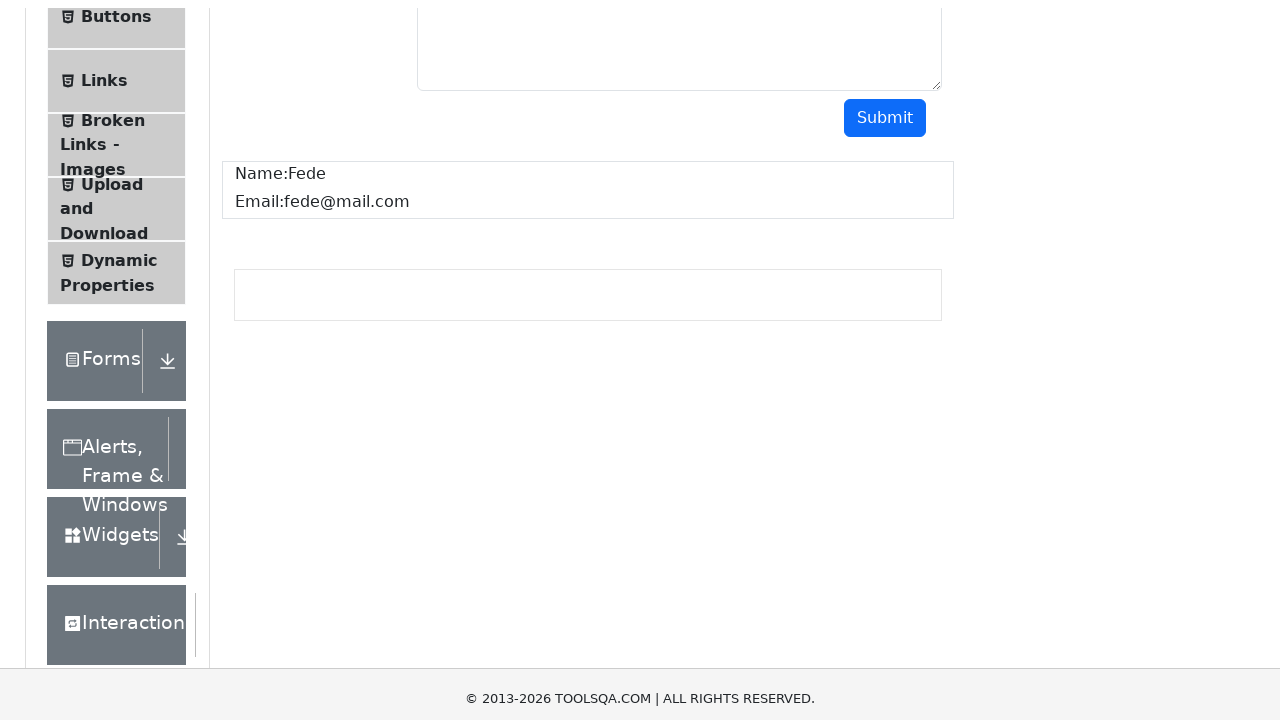

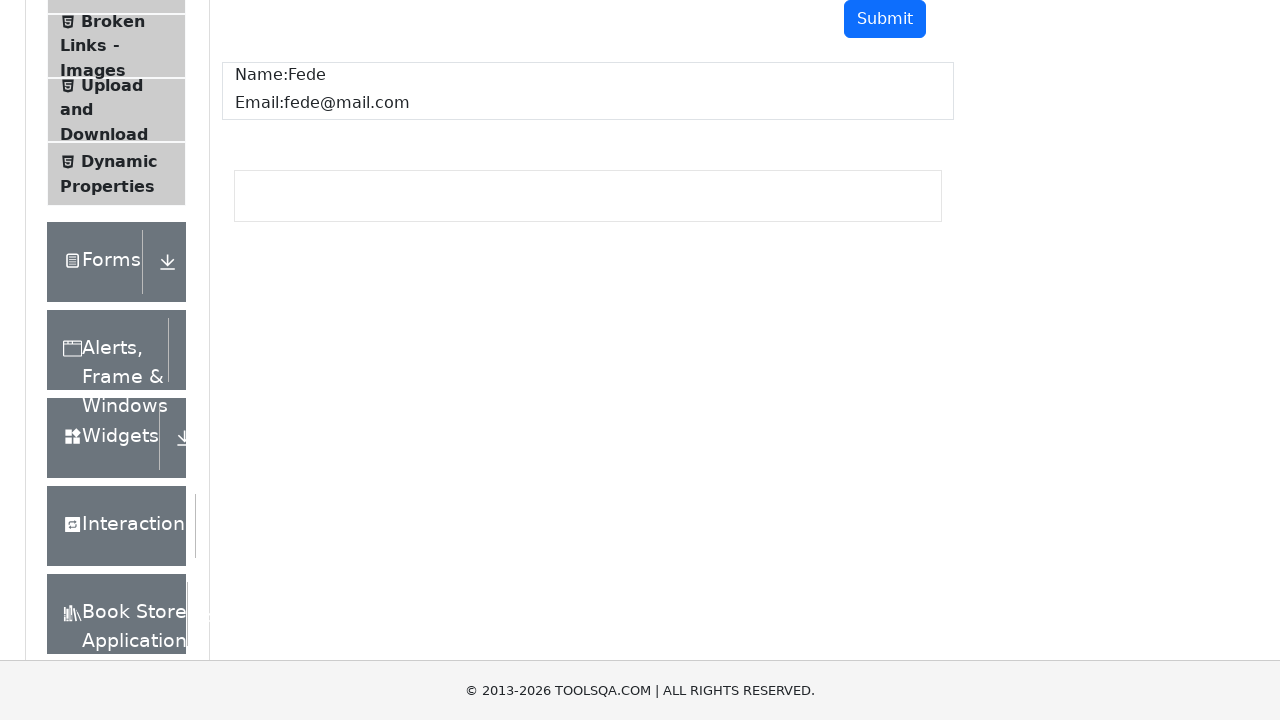